Tests JavaScript prompt dialog by clicking a button that triggers a prompt, entering text, and accepting it

Starting URL: https://the-internet.herokuapp.com/javascript_alerts

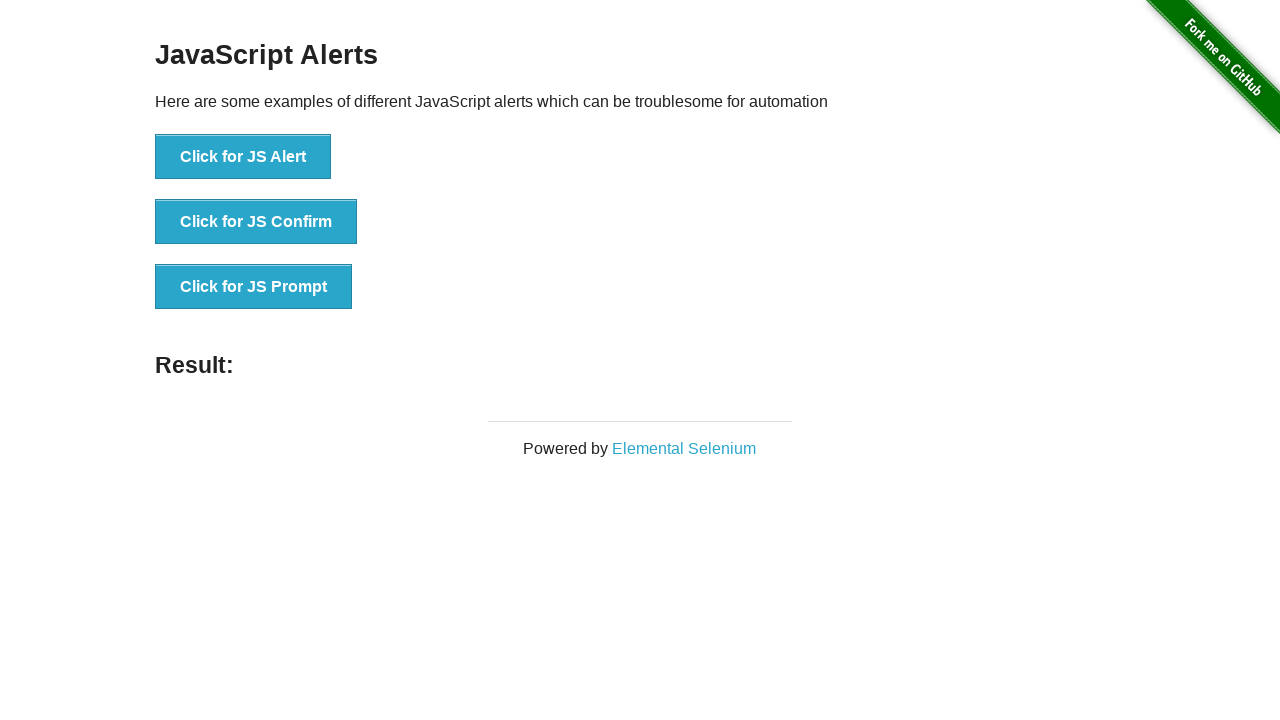

Set up dialog handler to accept prompt with text 'Merhaba testNG'
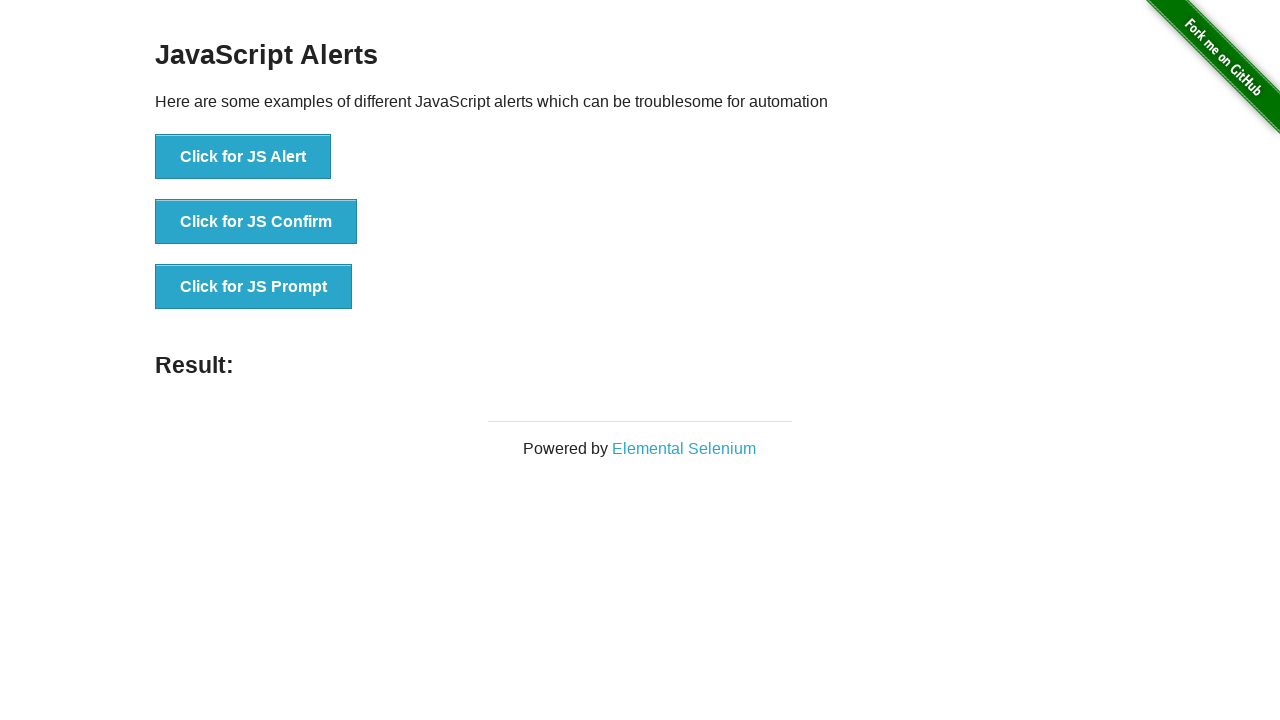

Clicked button to trigger JavaScript prompt dialog at (254, 287) on xpath=//button[@onclick='jsPrompt()']
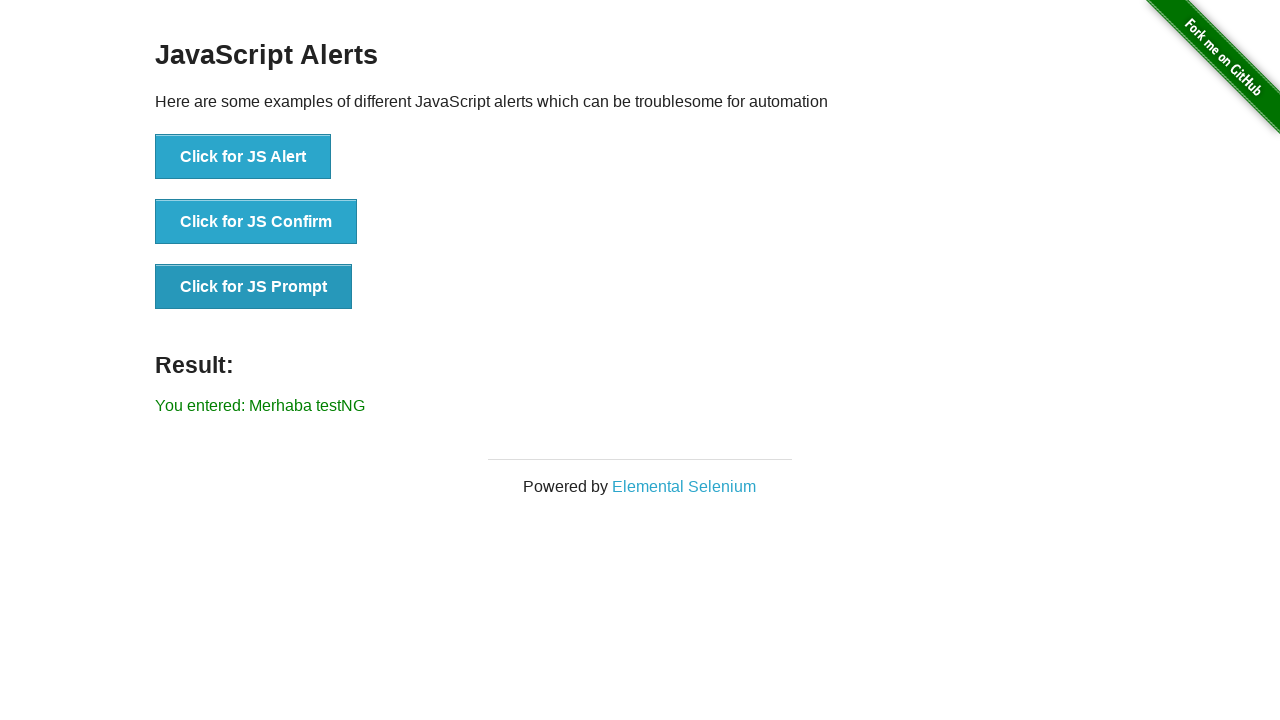

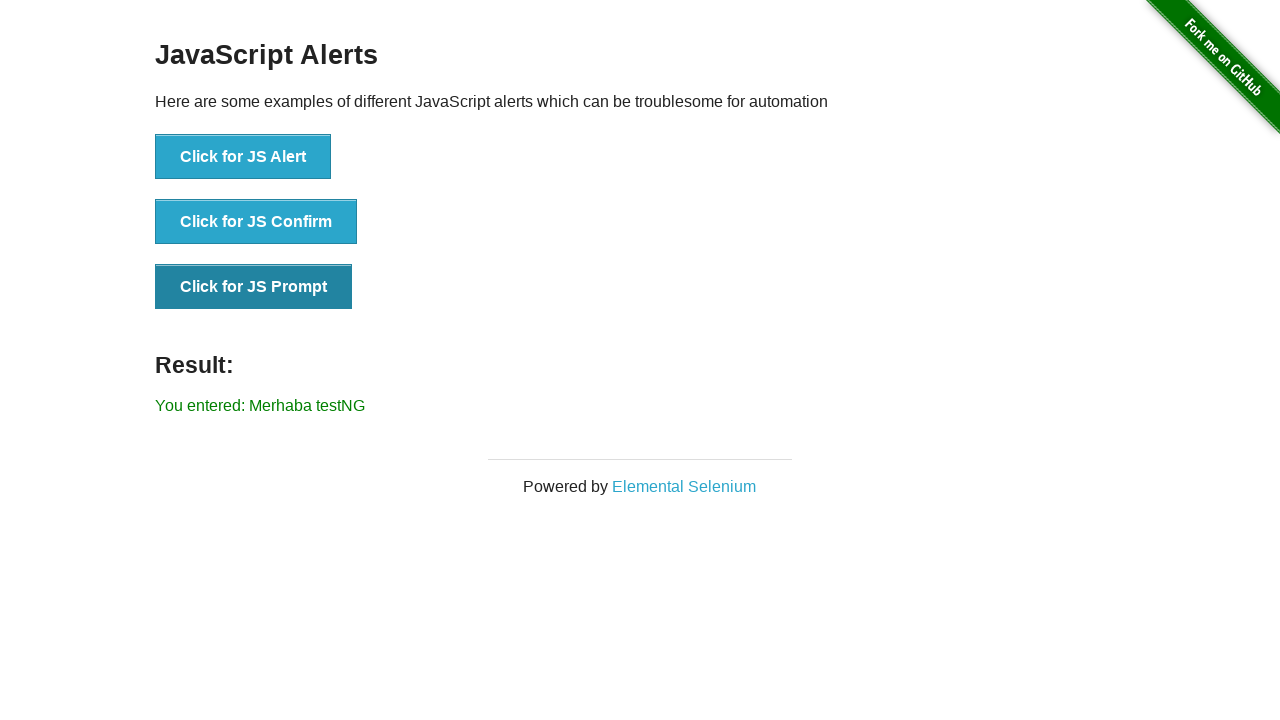